Tests old style select menu by selecting options using index, visible text, and value attributes

Starting URL: https://demoqa.com/select-menu

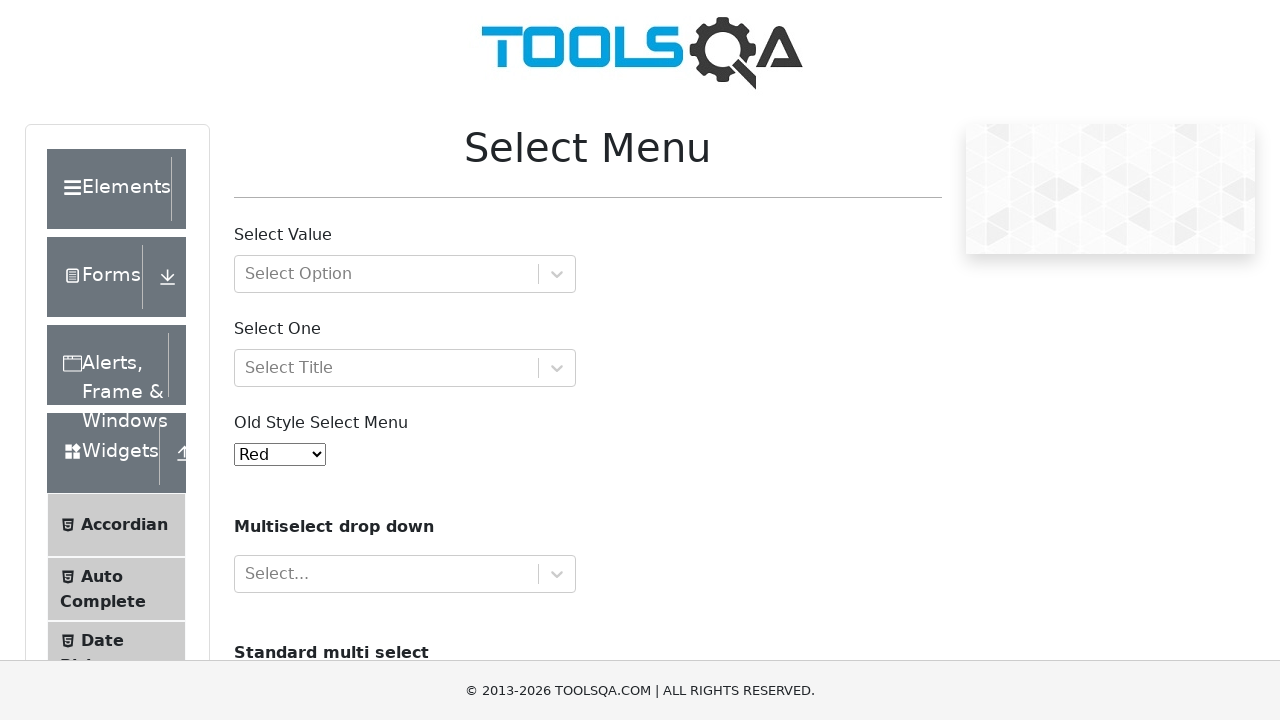

Old Style Select Menu loaded
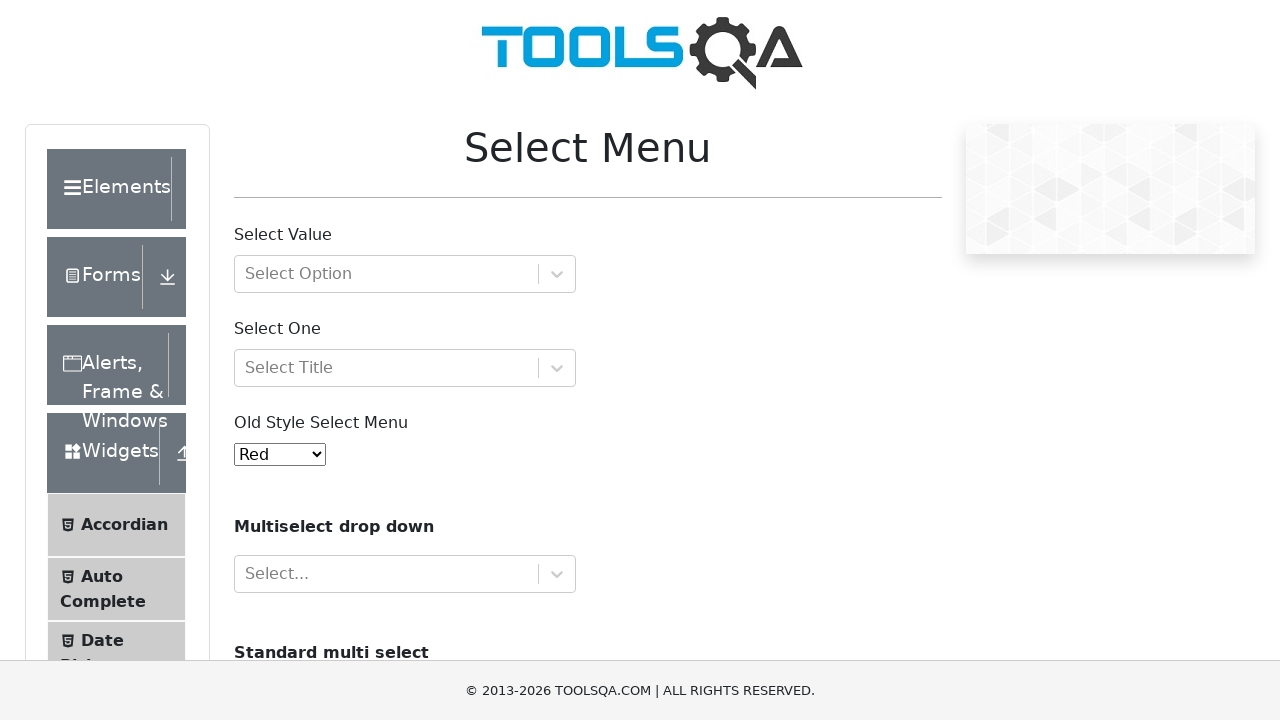

Selected Purple option by index 4 on #oldSelectMenu
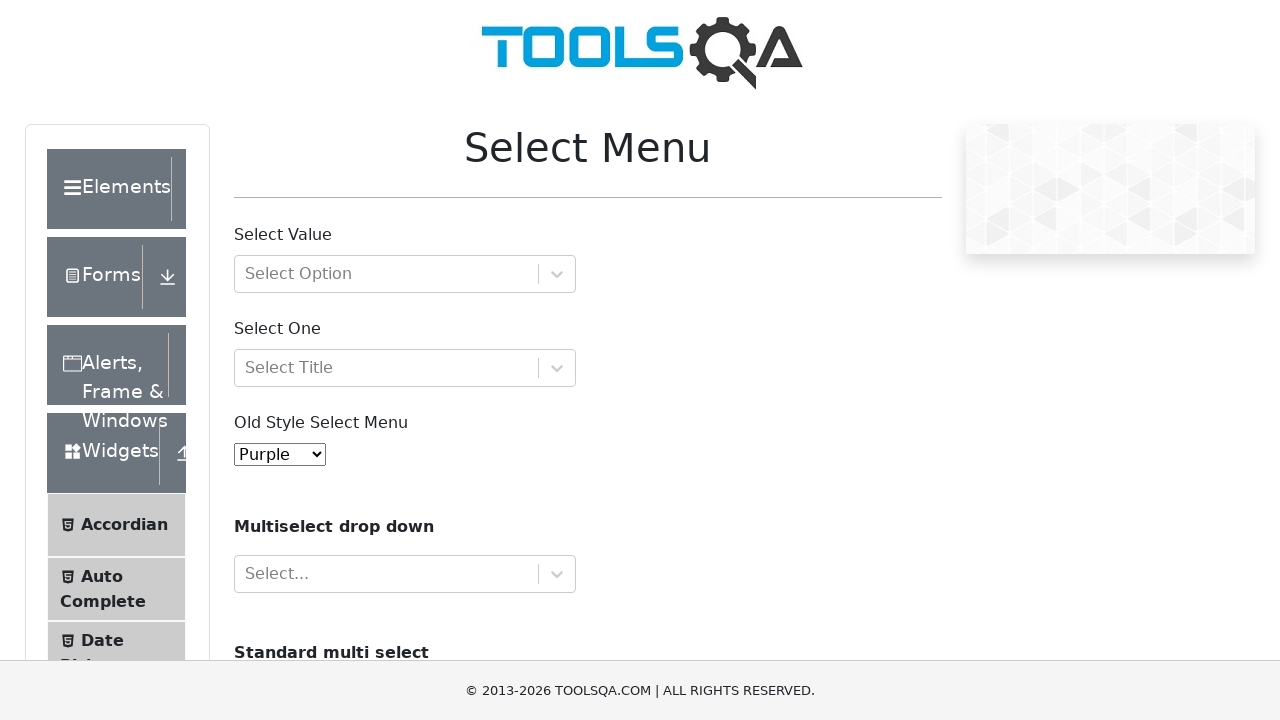

Selected Magenta option by visible text on #oldSelectMenu
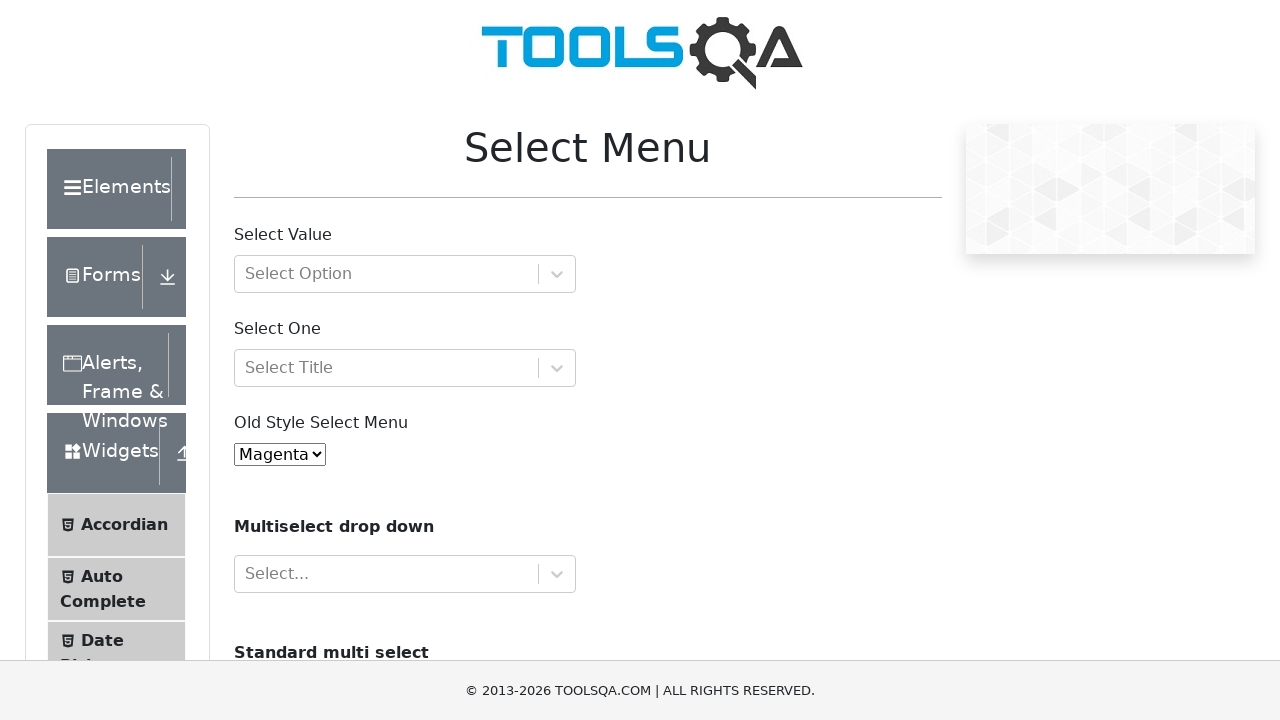

Selected White option by value attribute '6' on #oldSelectMenu
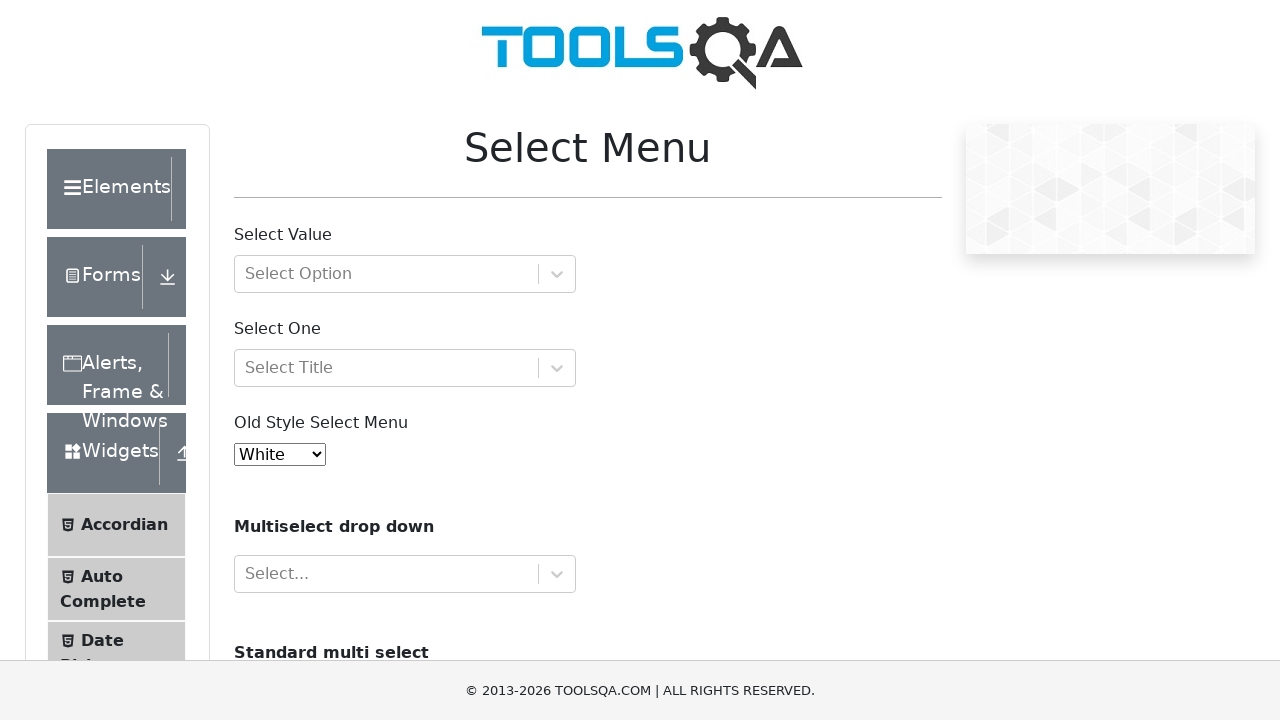

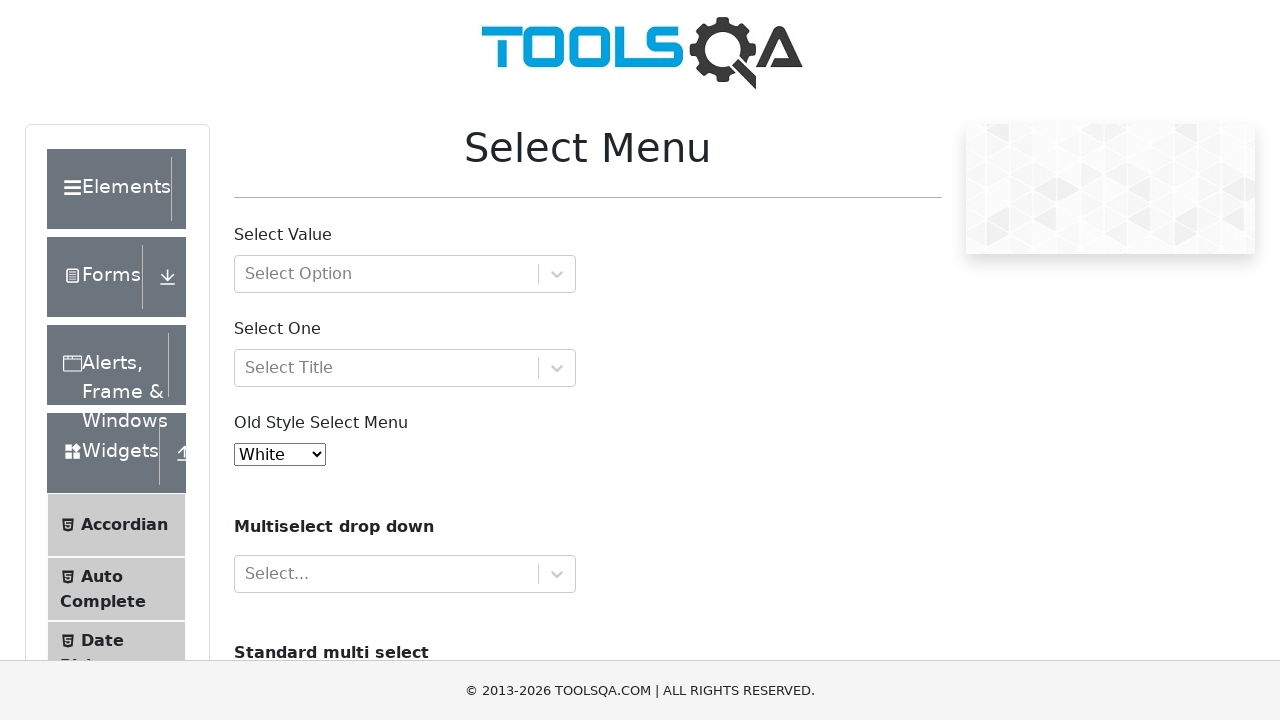